Tests JavaScript alert popup functionality by clicking a button that triggers an alert, then accepting the alert dialog.

Starting URL: https://the-internet.herokuapp.com/javascript_alerts

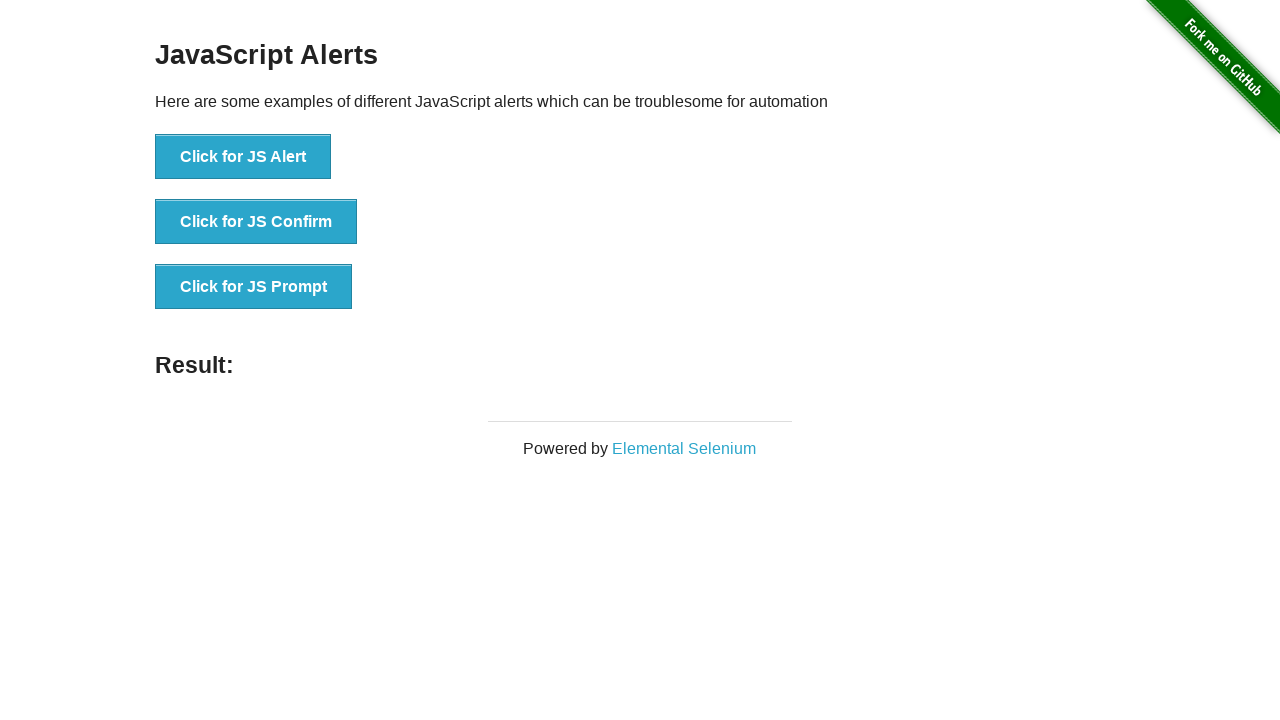

Set up dialog handler to accept alerts
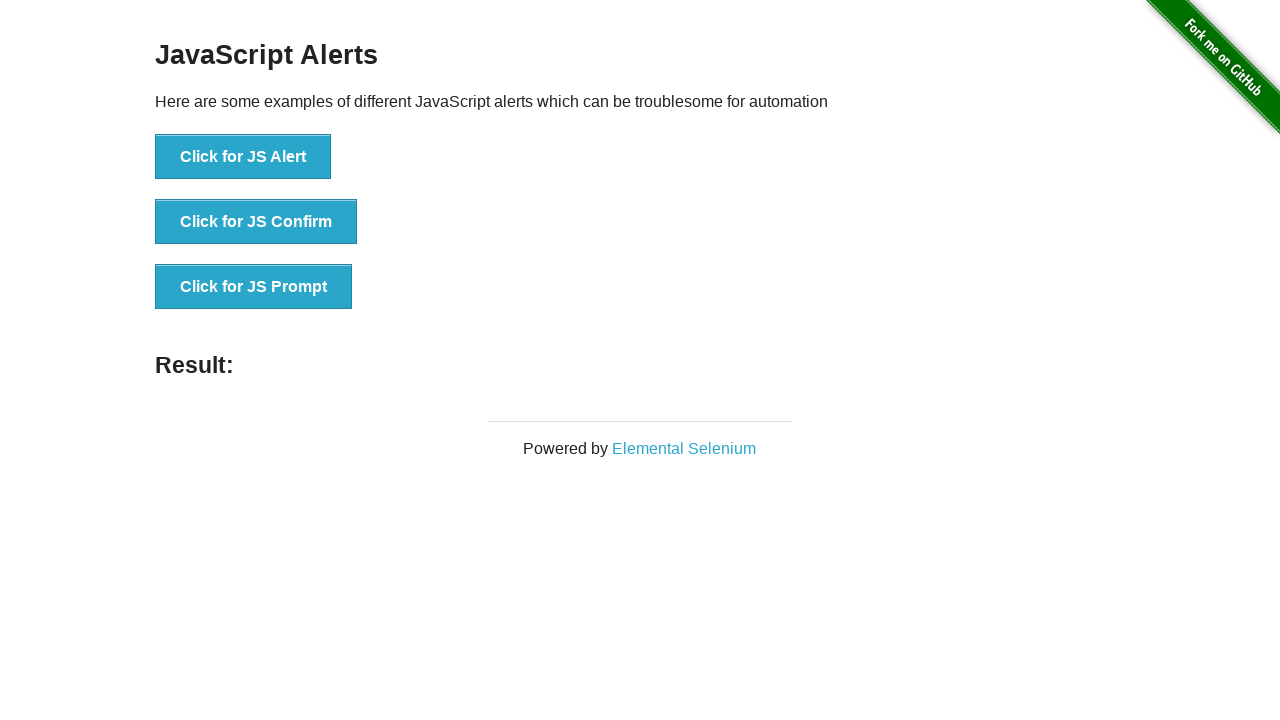

Clicked button to trigger JavaScript alert at (243, 157) on xpath=//button[text()='Click for JS Alert']
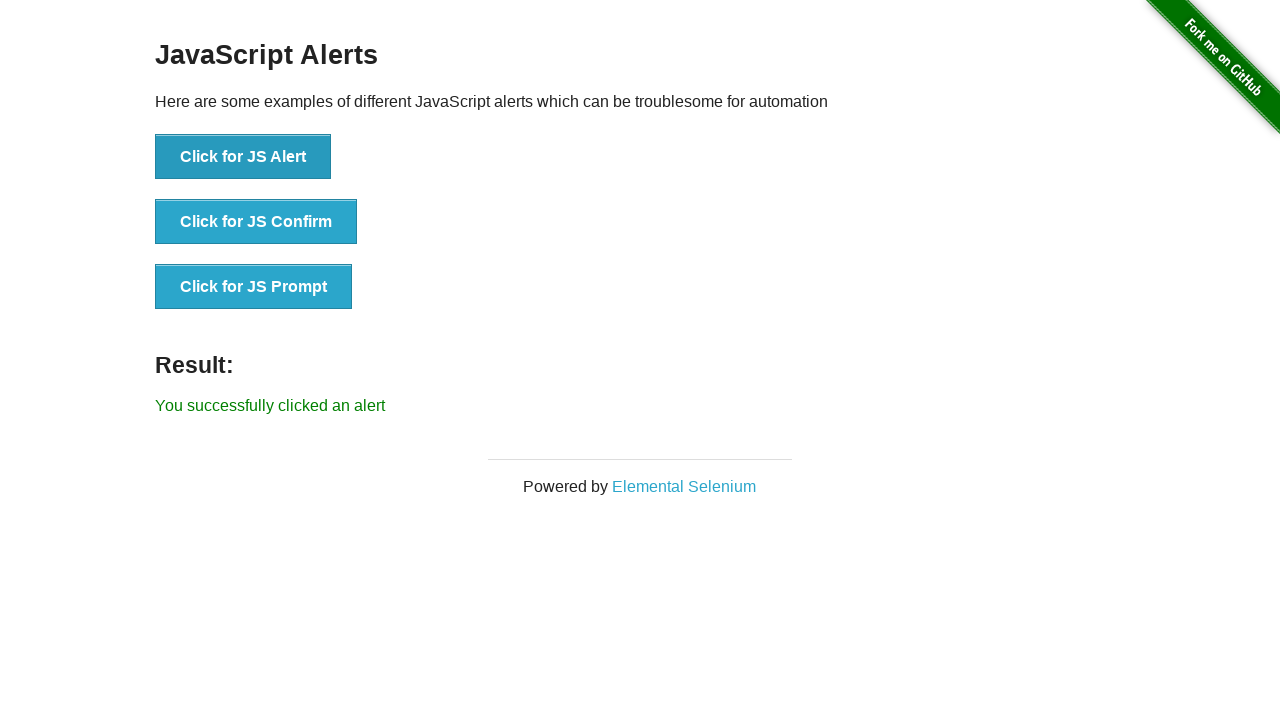

Waited for alert dialog to be processed
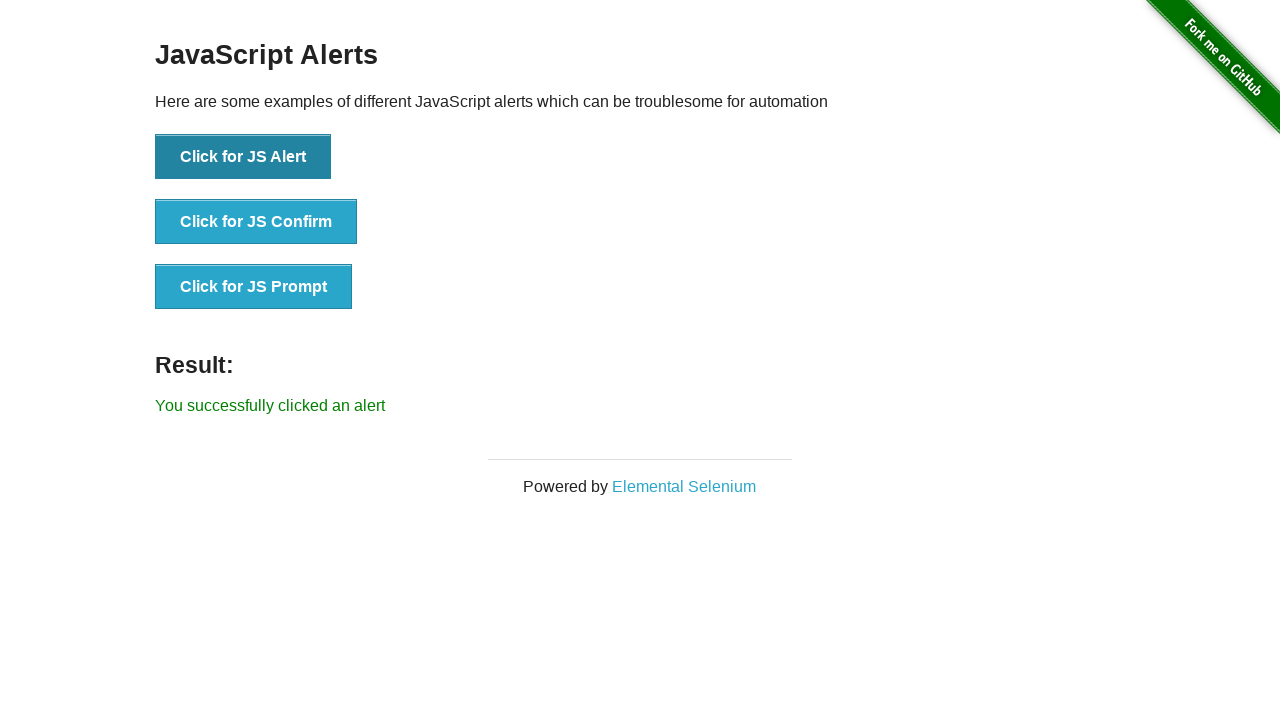

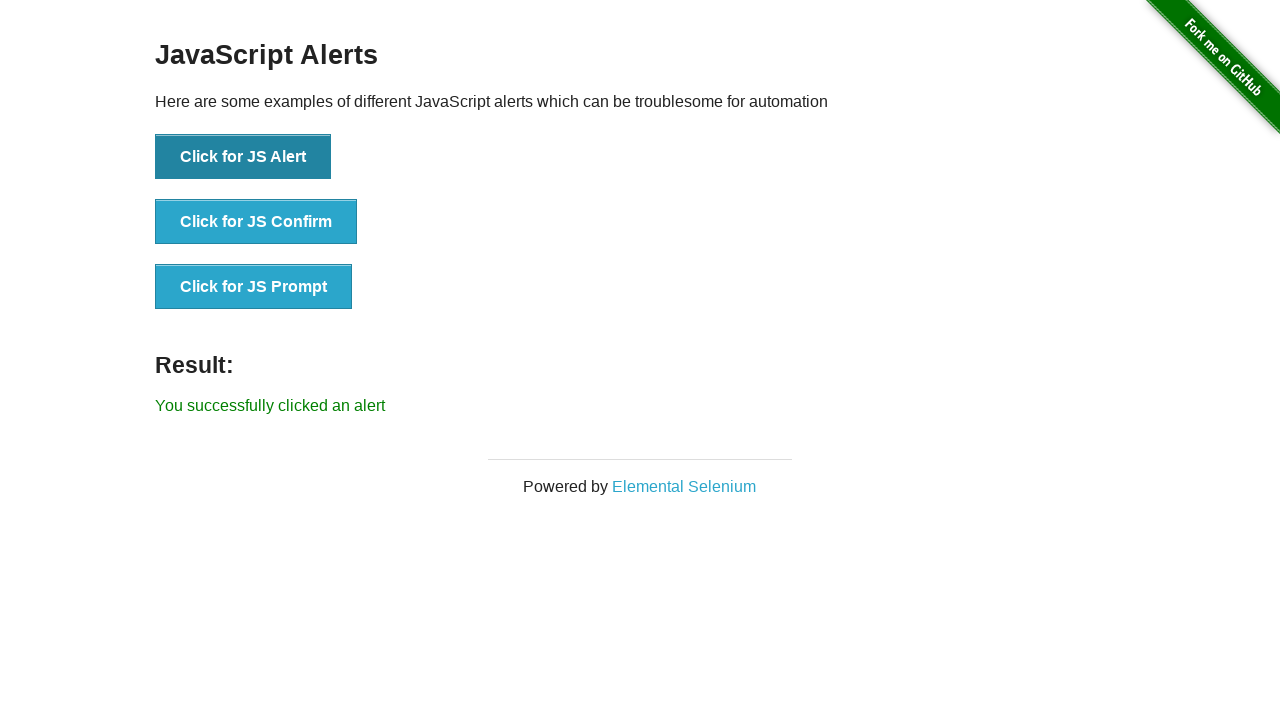